Tests square root calculation for a perfect square number between 50 and 100

Starting URL: https://kristinek.github.io/site/tasks/enter_a_number

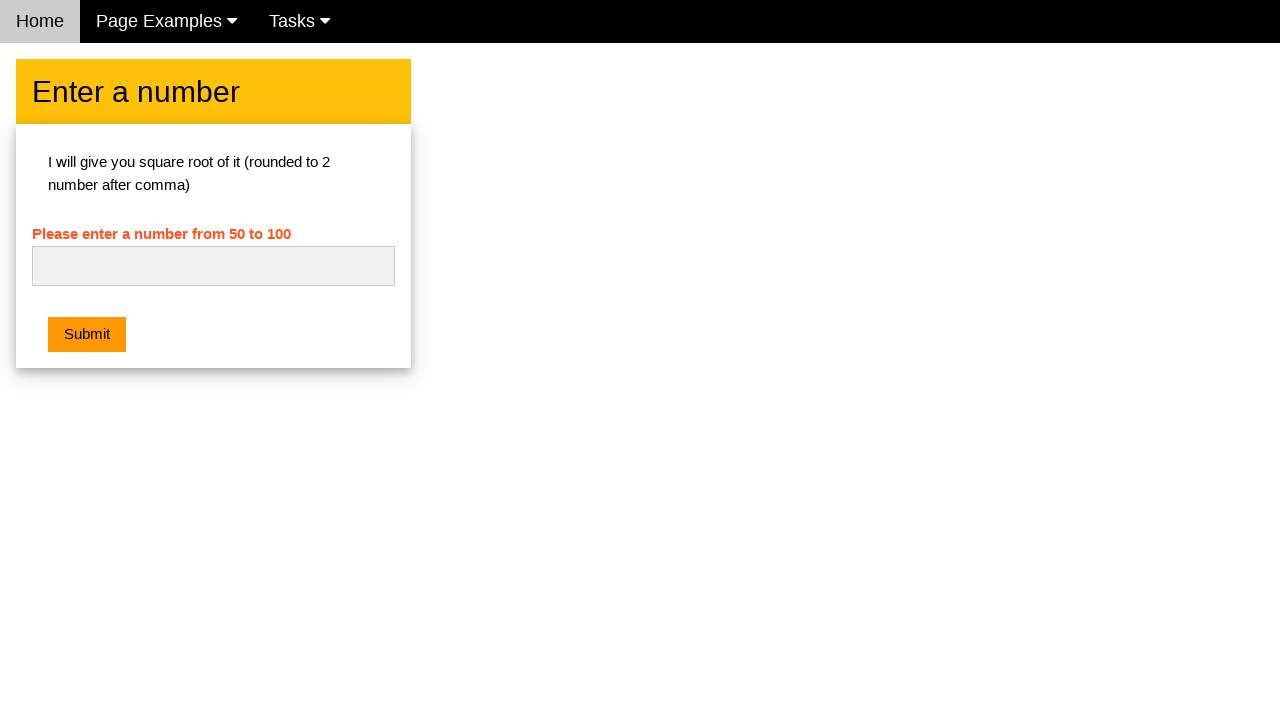

Entered perfect square number 81 into input field on #numb
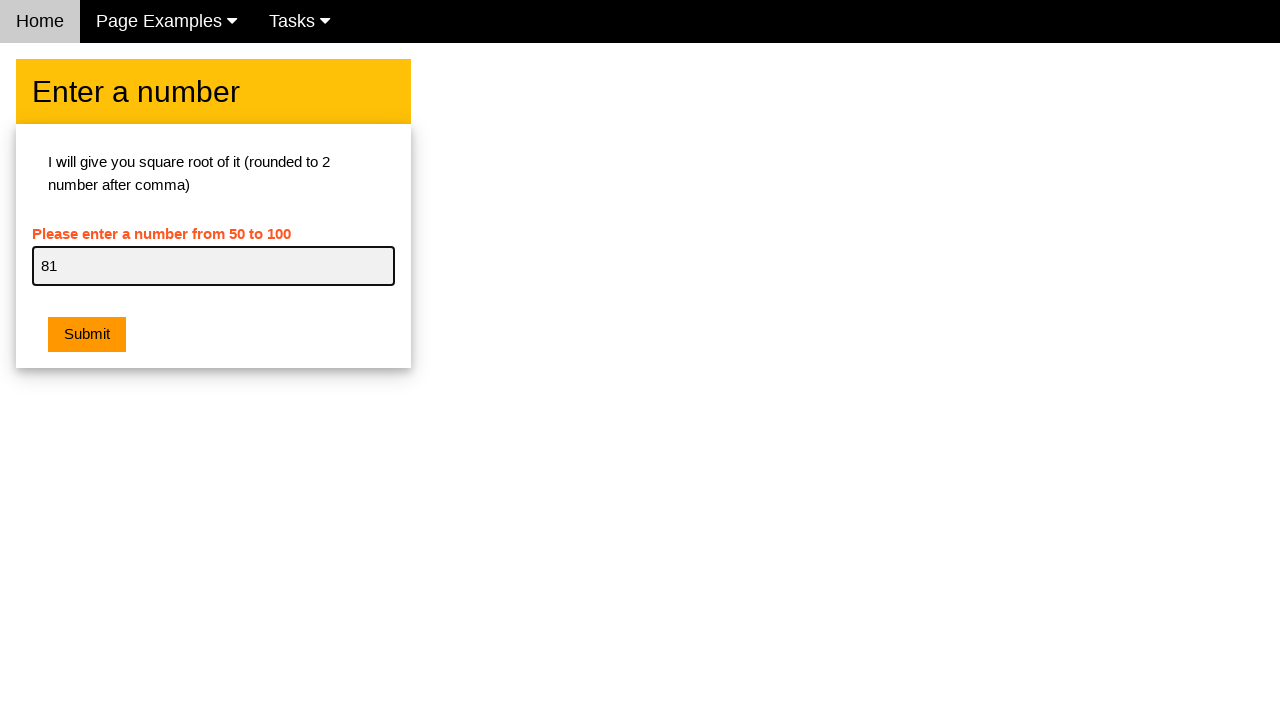

Clicked submit button to calculate square root at (87, 335) on xpath=//html/body/div[2]/div/div/div[2]/button
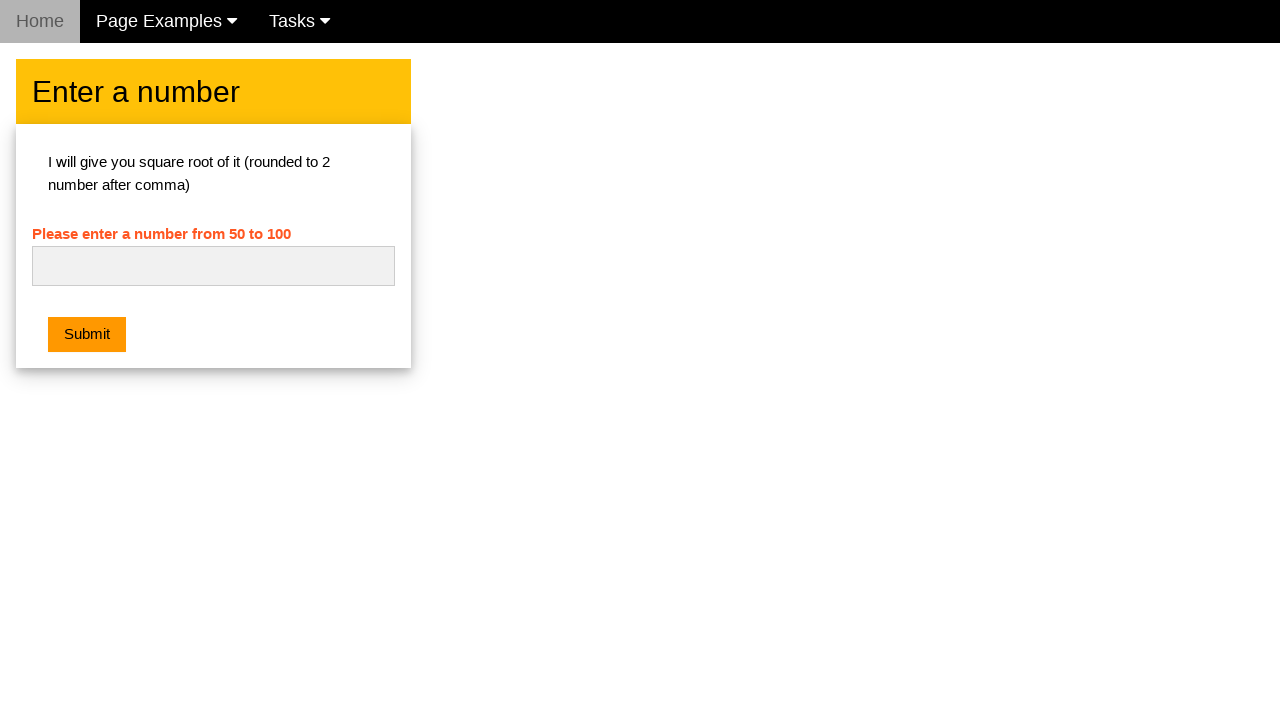

Set up dialog handler to accept alert
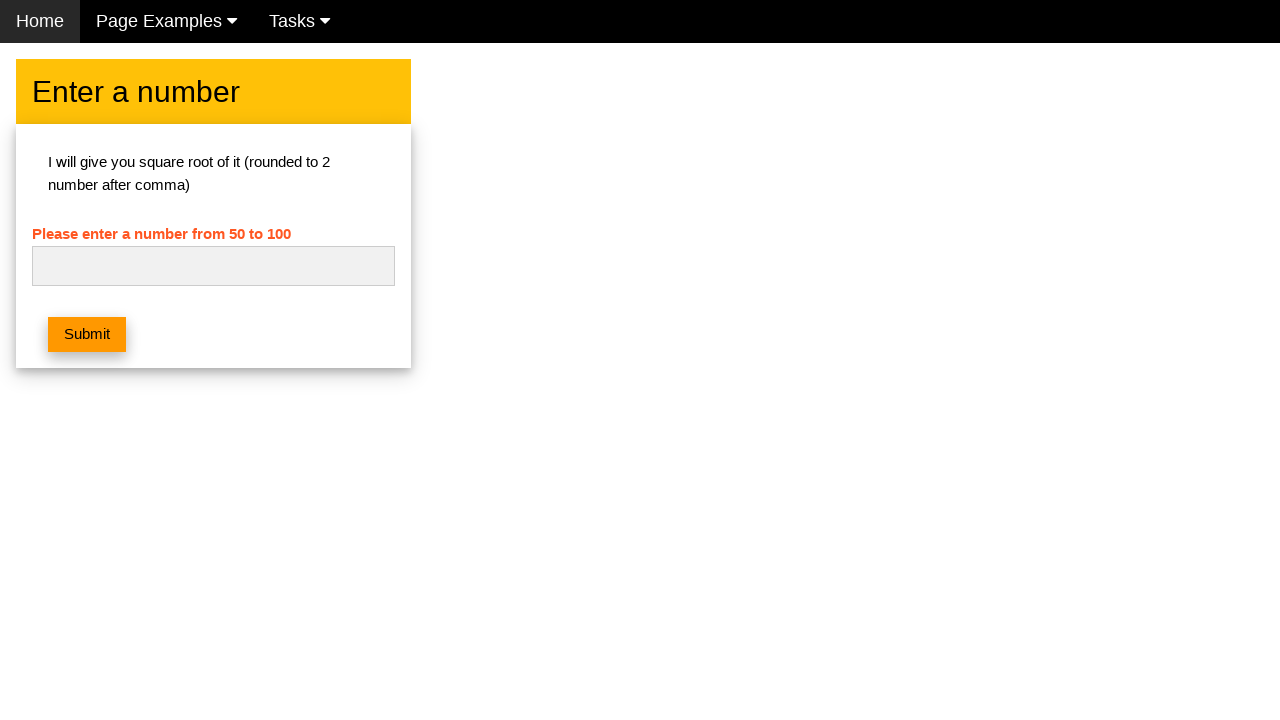

Waited 500ms for dialog to be handled
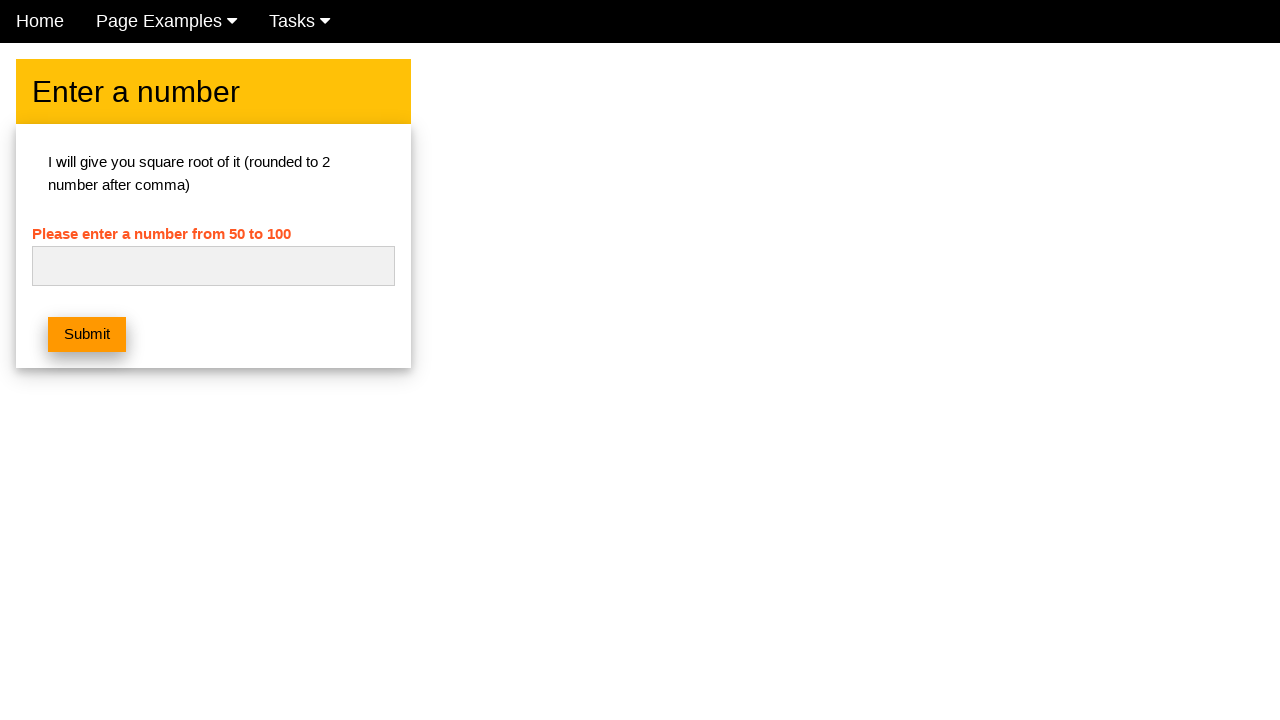

Verified no error message is displayed
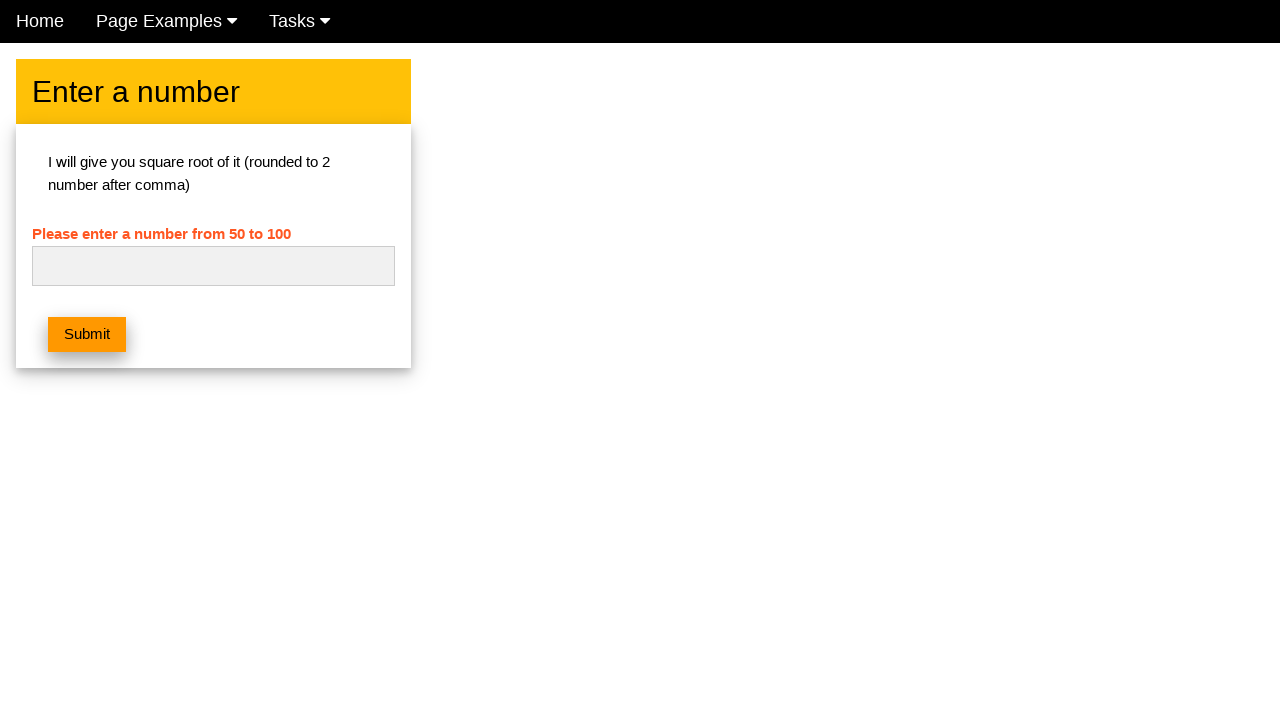

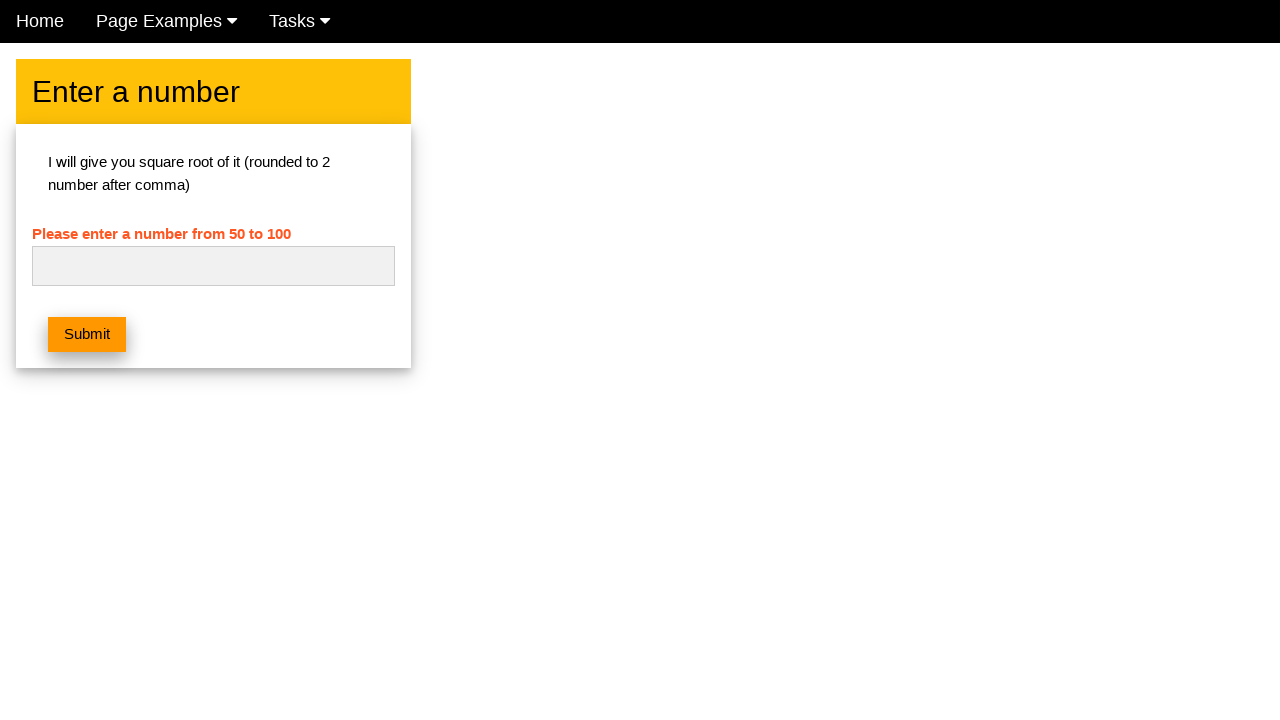